Tests the Text Box form on demoqa.com by navigating to the Elements section, selecting Text Box, filling in the form fields (name, email, current address, permanent address), submitting the form, and verifying the output displays correctly.

Starting URL: https://demoqa.com/

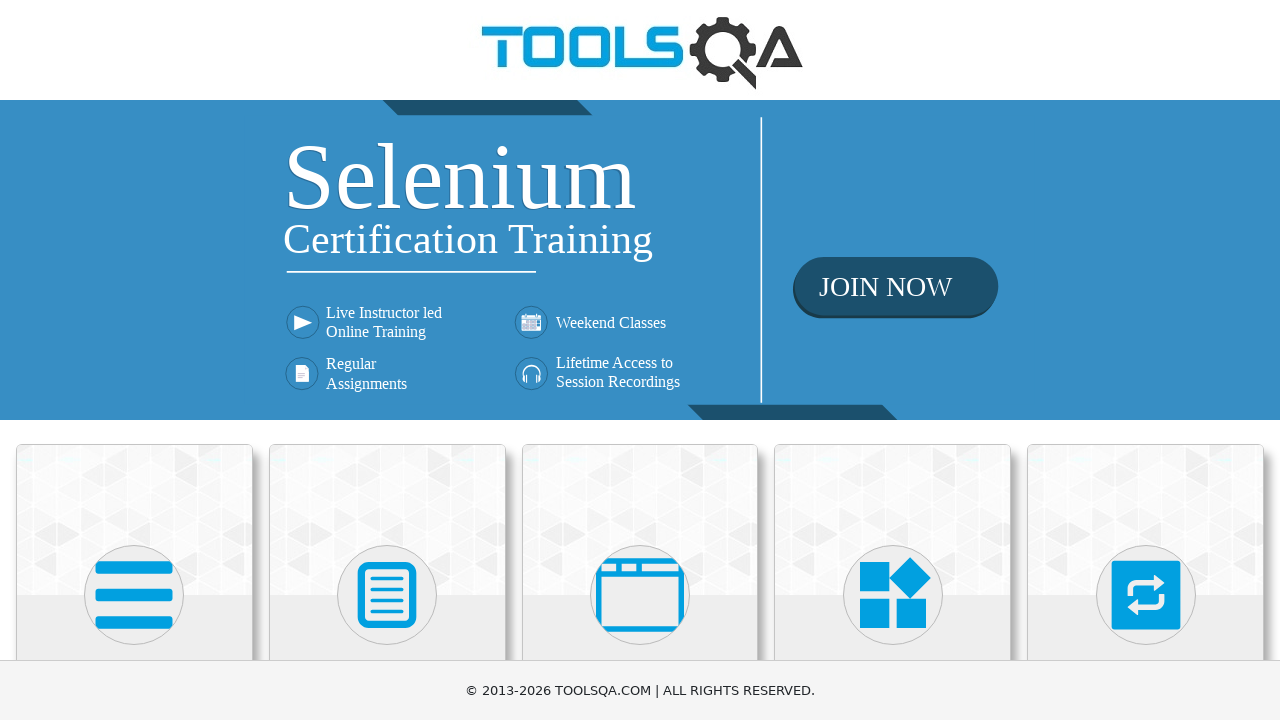

Clicked on Elements card on the main page at (134, 360) on text=Elements
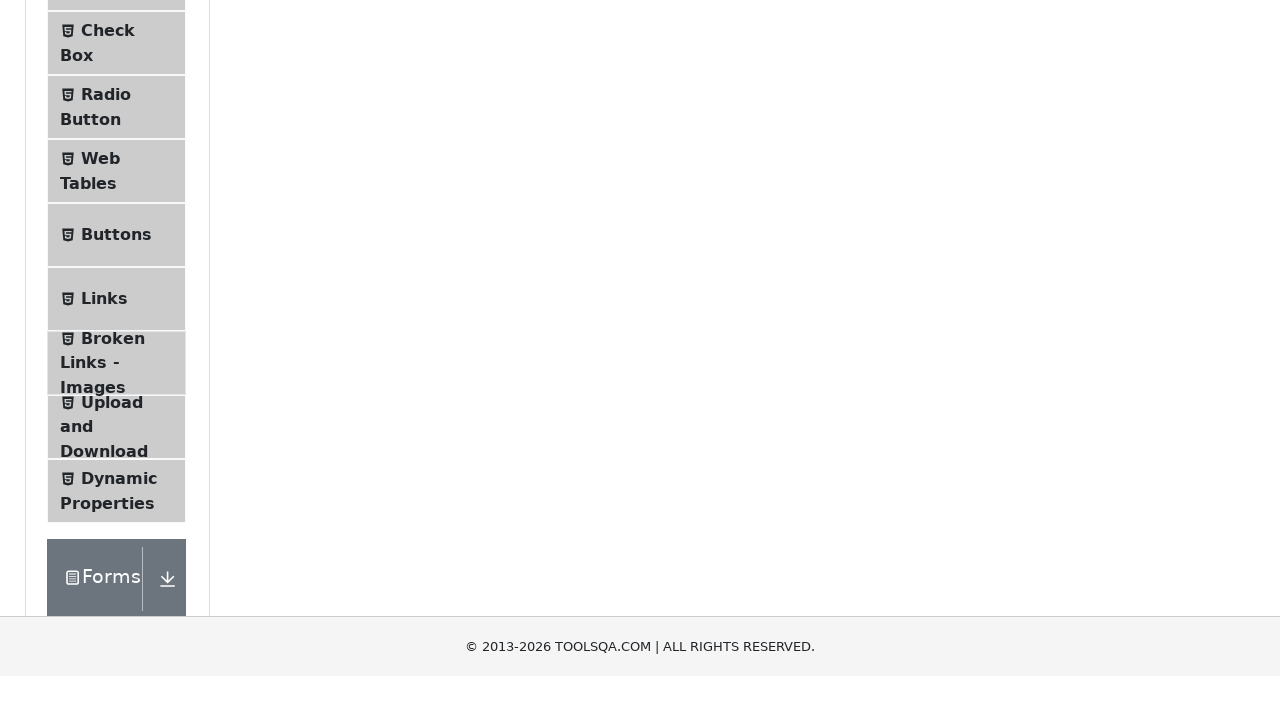

Elements page loaded and #item-0 selector is visible
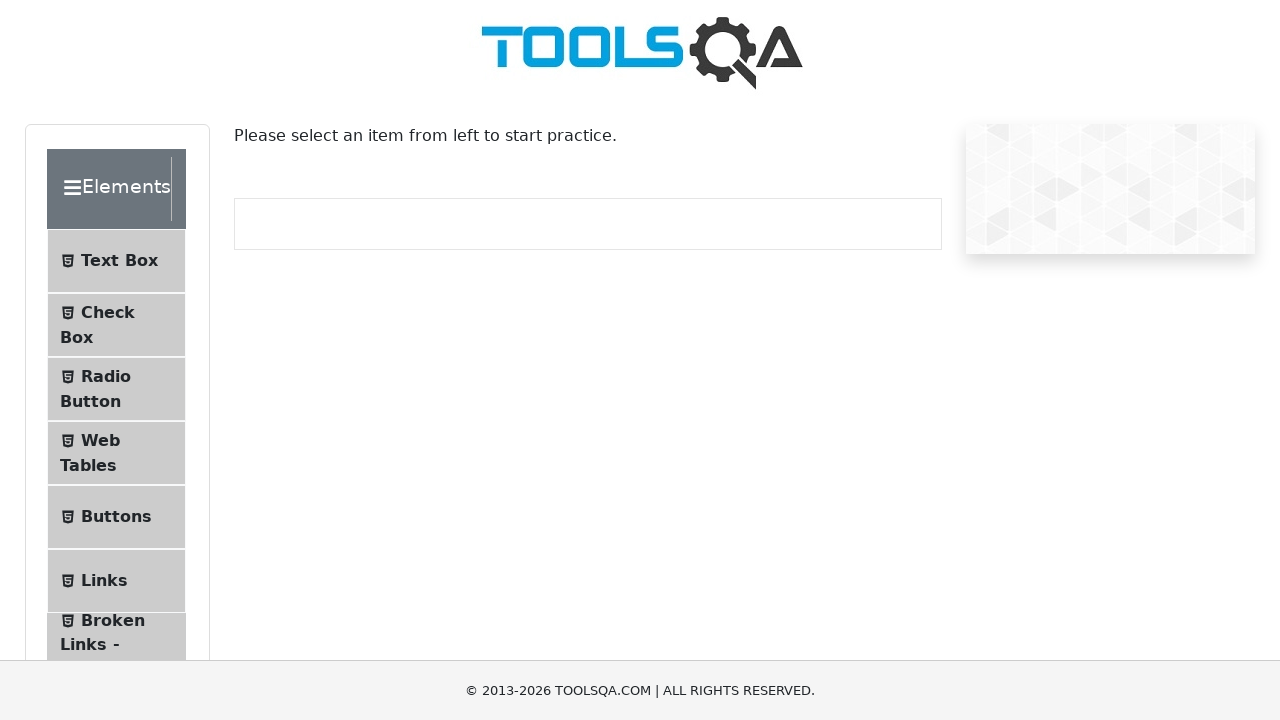

Clicked on Text Box menu item in Elements section at (119, 261) on #item-0 >> text=Text Box
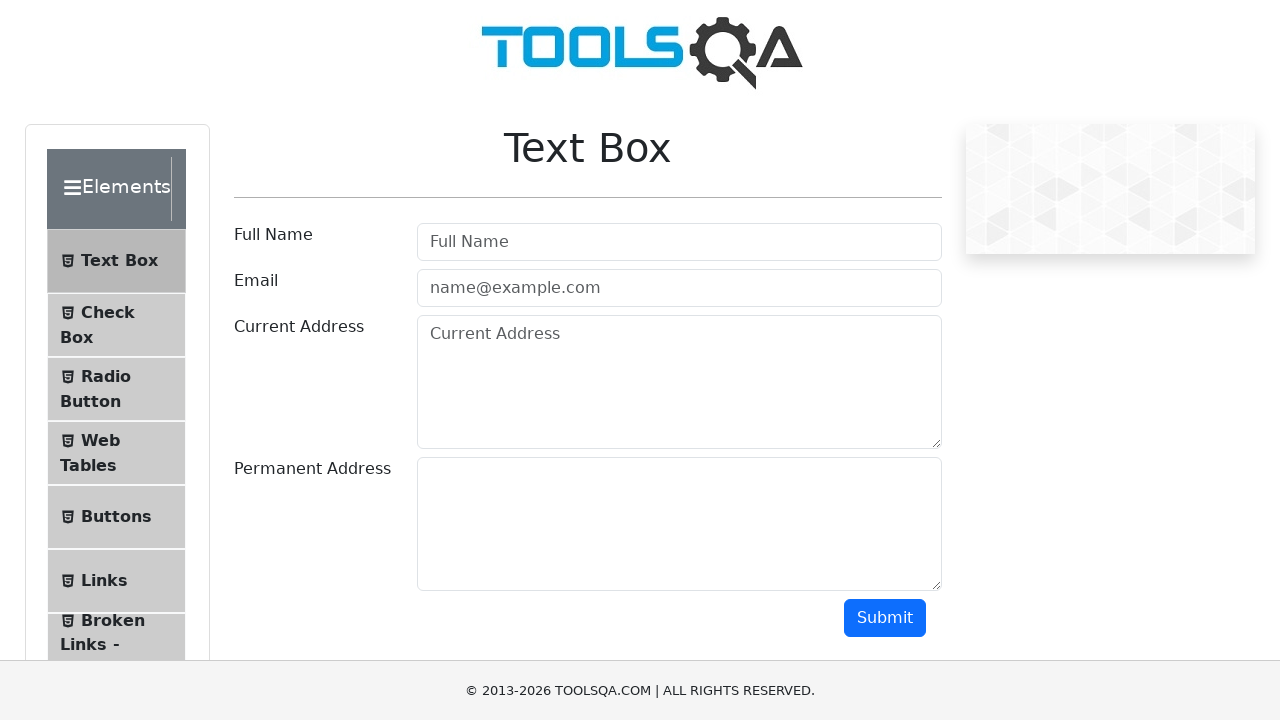

Text Box form loaded with userName field visible
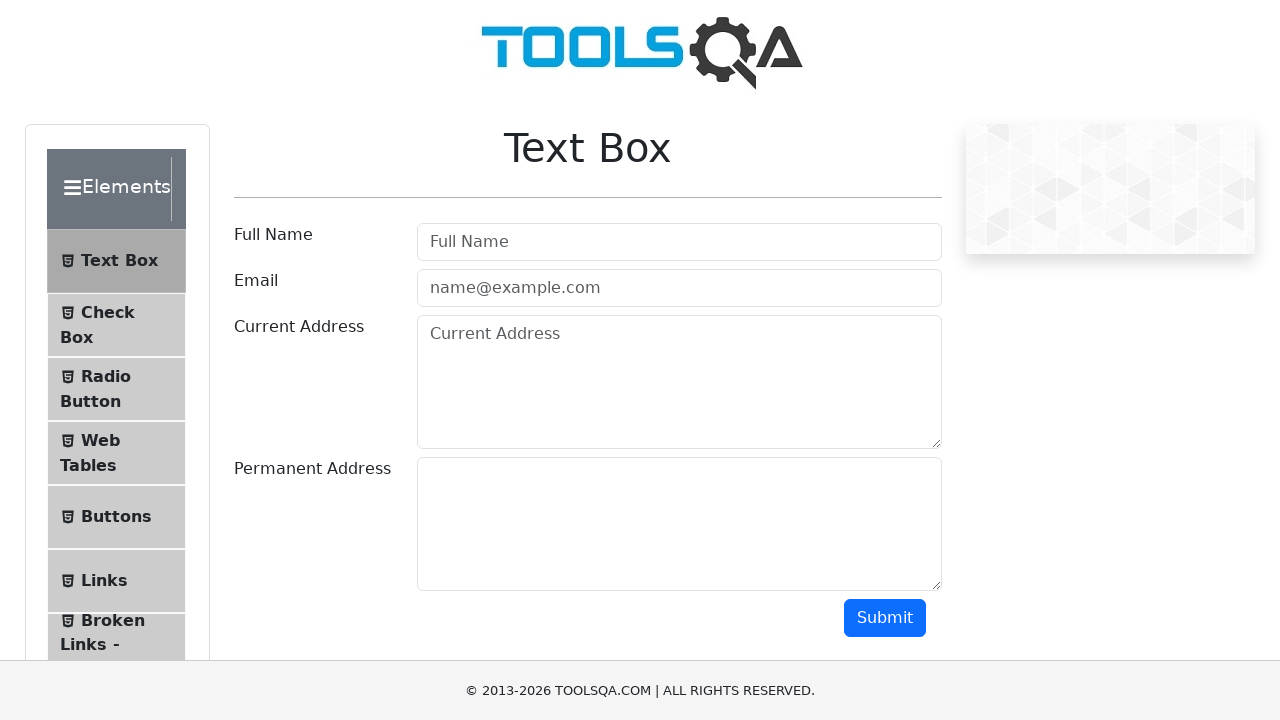

Filled Full Name field with 'John Smith' on #userName
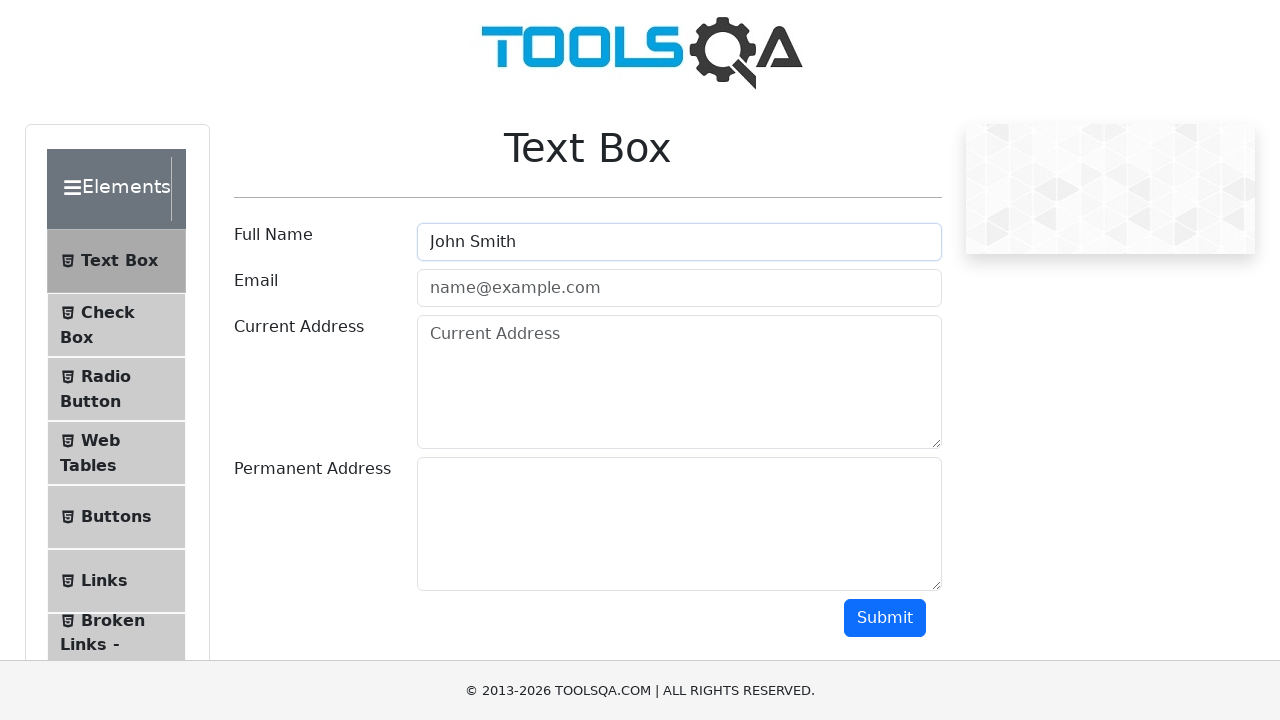

Filled Email field with 'john.smith@example.com' on #userEmail
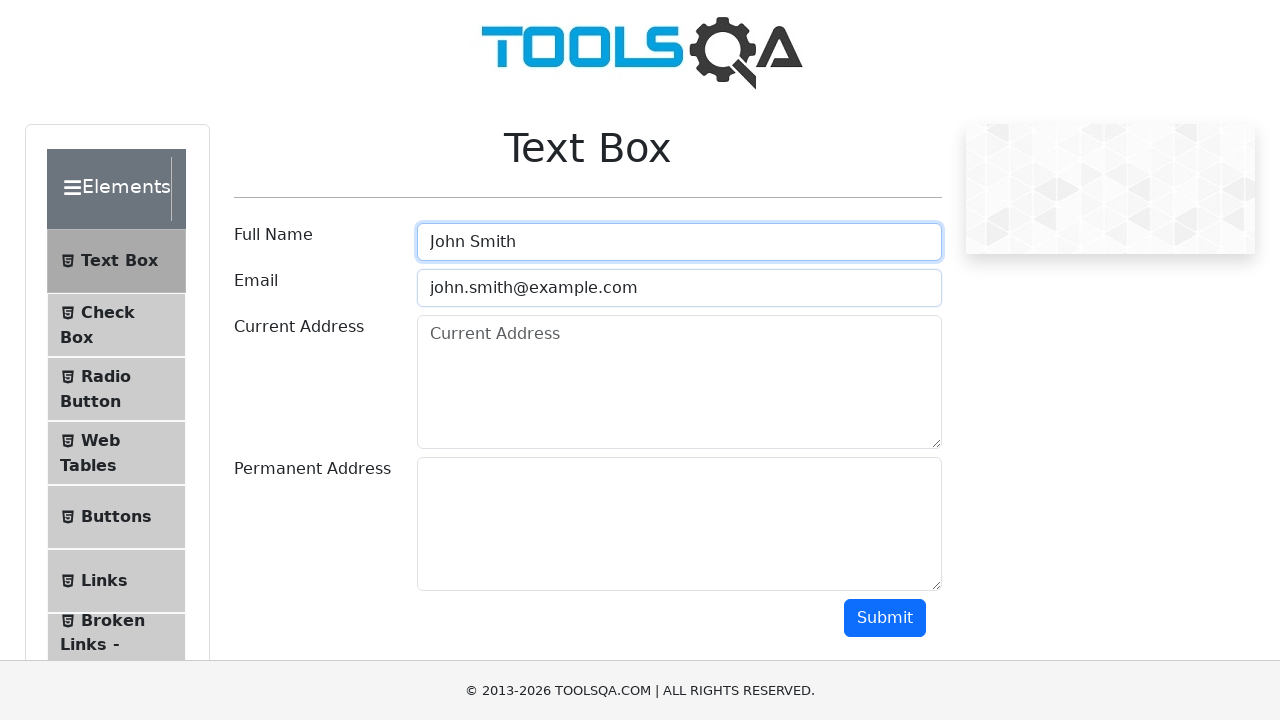

Filled Current Address field with '123 Main Street, New York' on #currentAddress
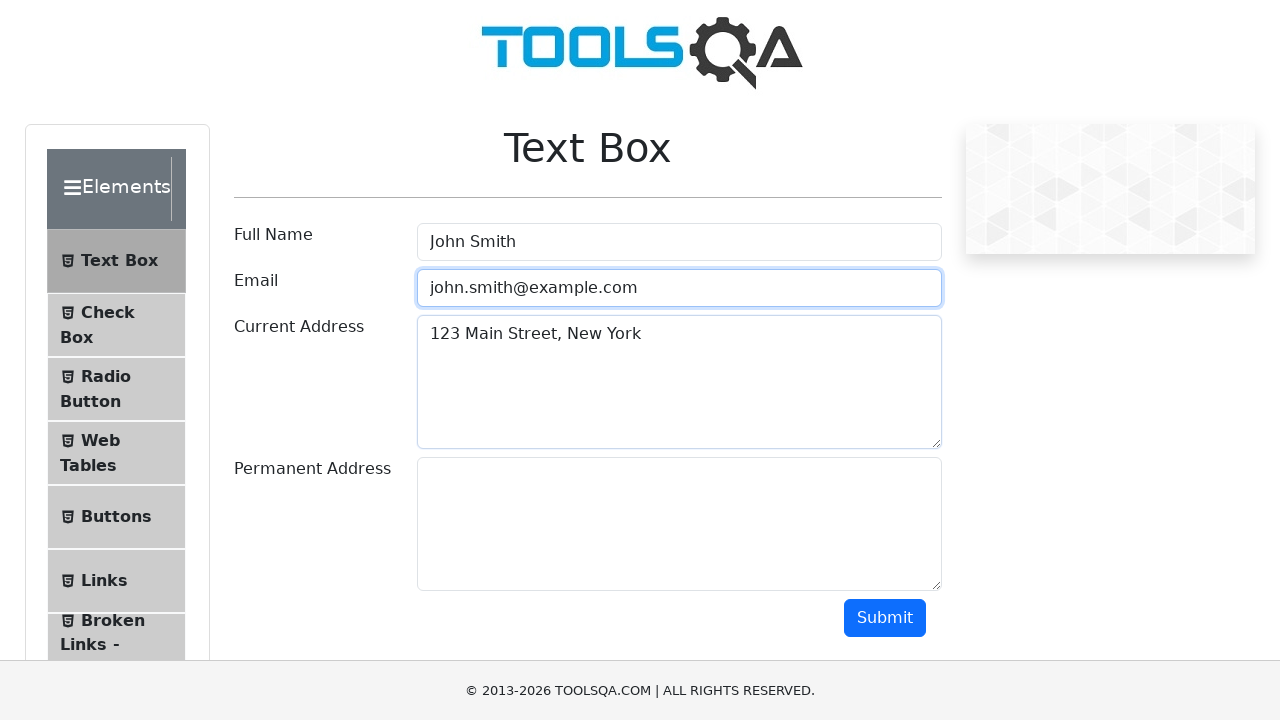

Filled Permanent Address field with '456 Oak Avenue, Boston' on #permanentAddress
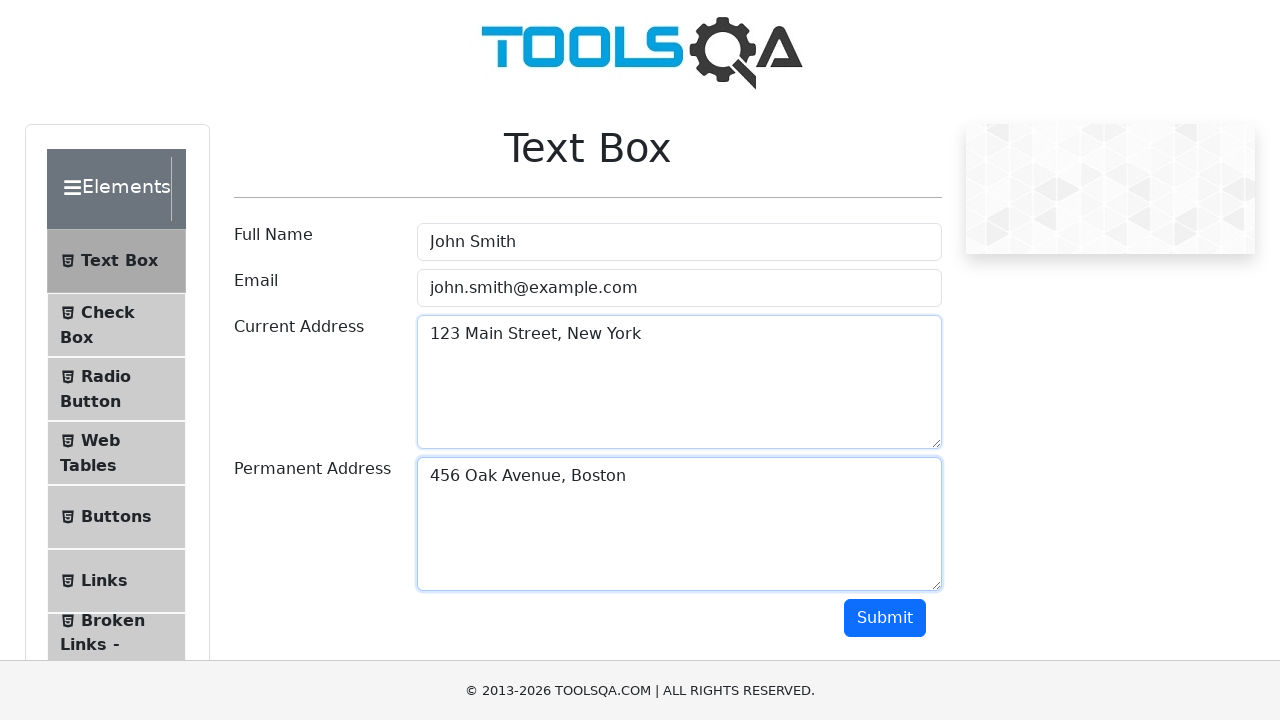

Clicked the Submit button to submit the form at (885, 618) on #submit
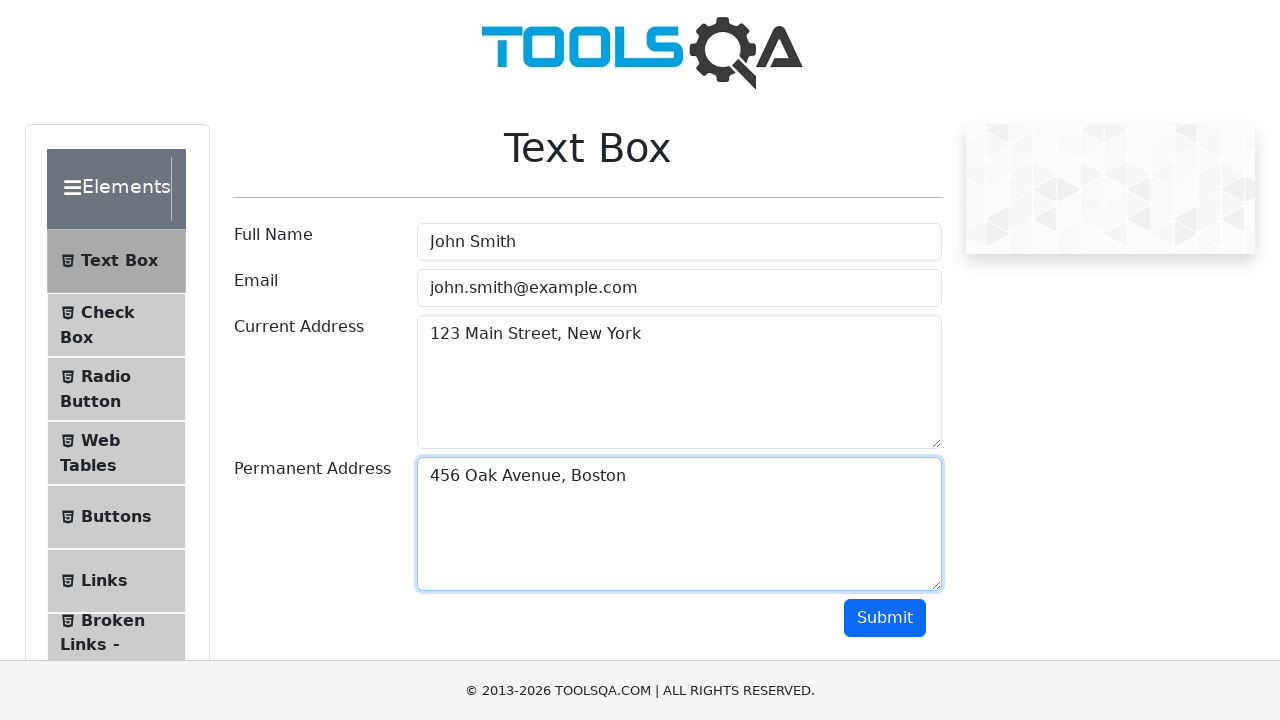

Form output displayed successfully
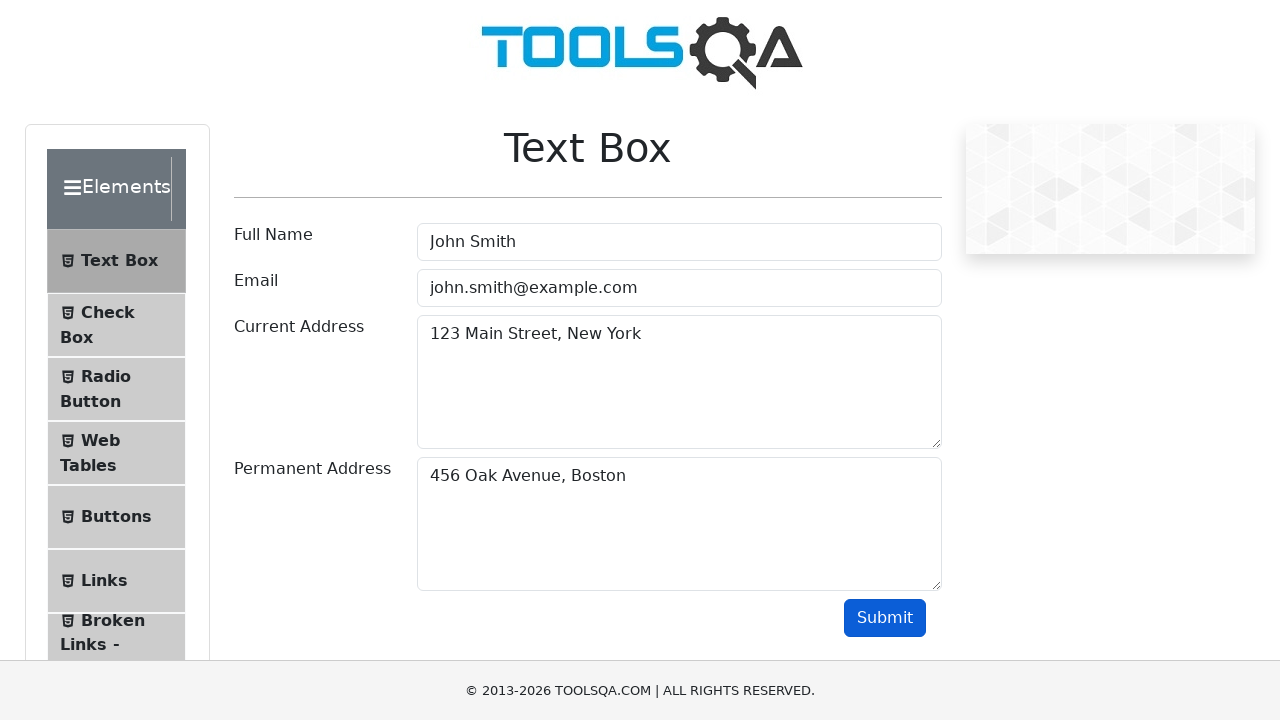

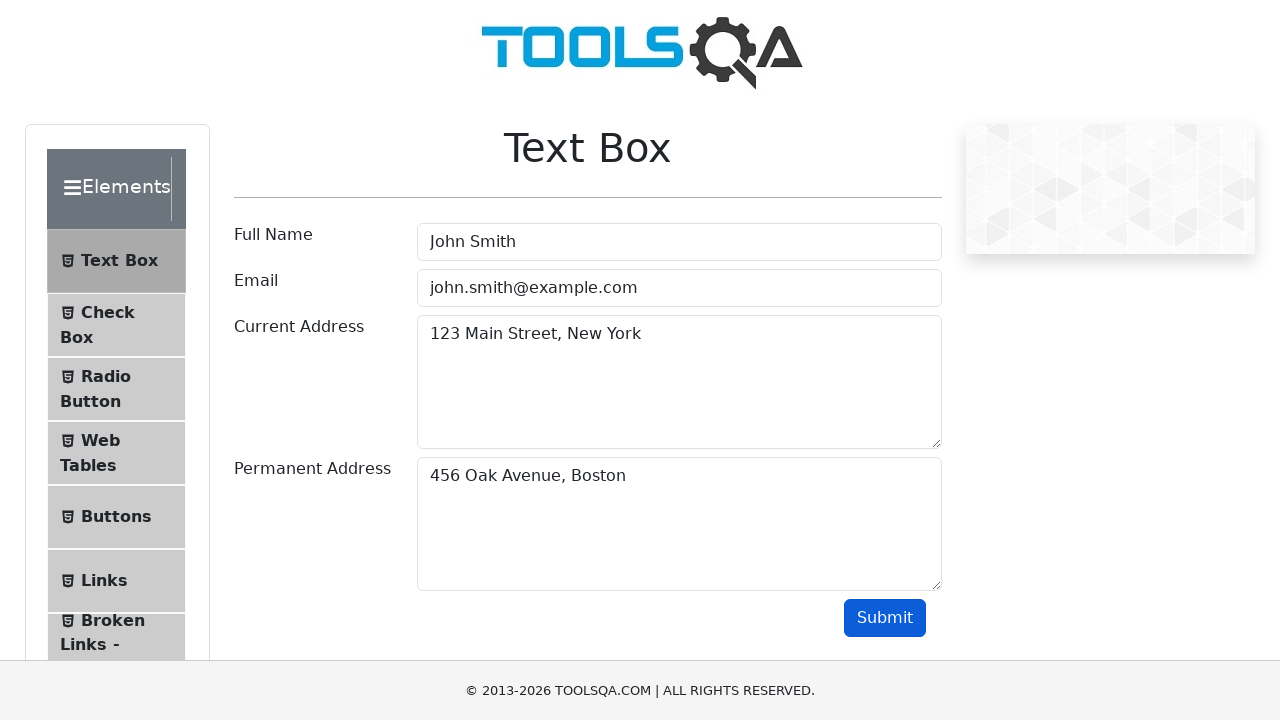